Navigates to ToolsQA website and clicks on the Tutorials menu item

Starting URL: https://www.toolsqa.com/

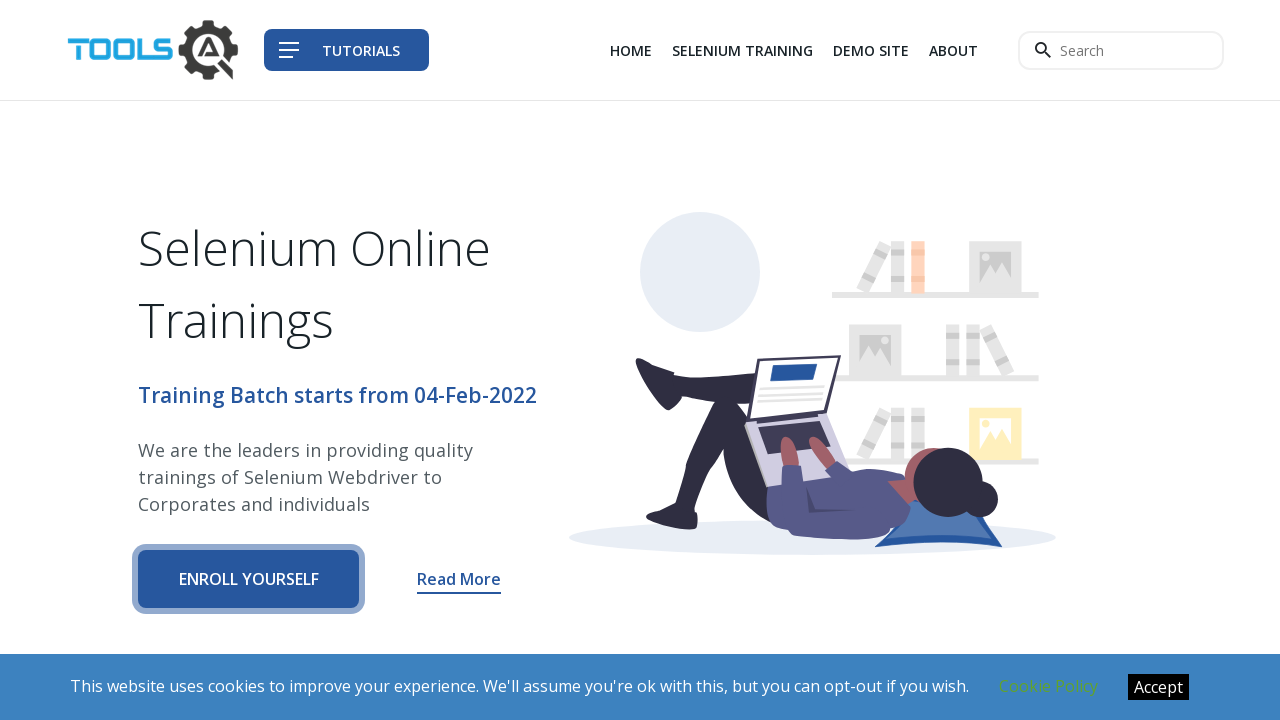

Navigated to ToolsQA website
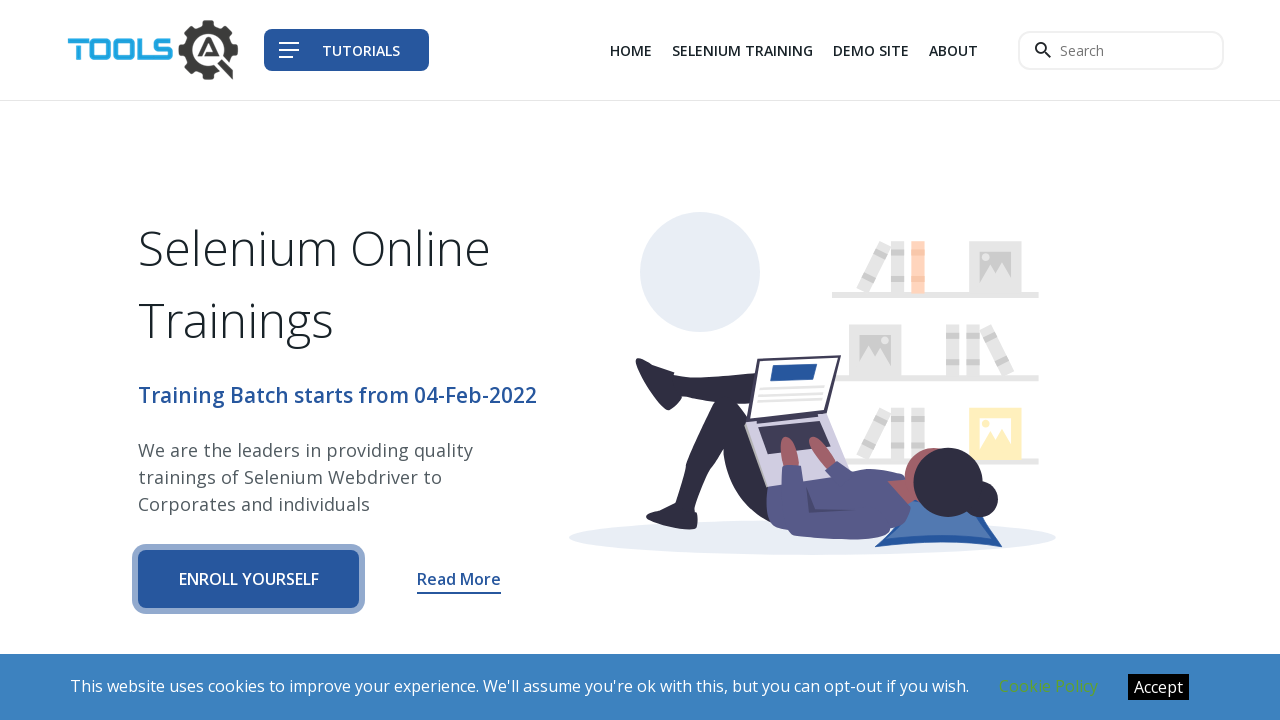

Clicked on the Tutorials menu item at (361, 50) on xpath=//span[contains(text(),'Tutorials')]
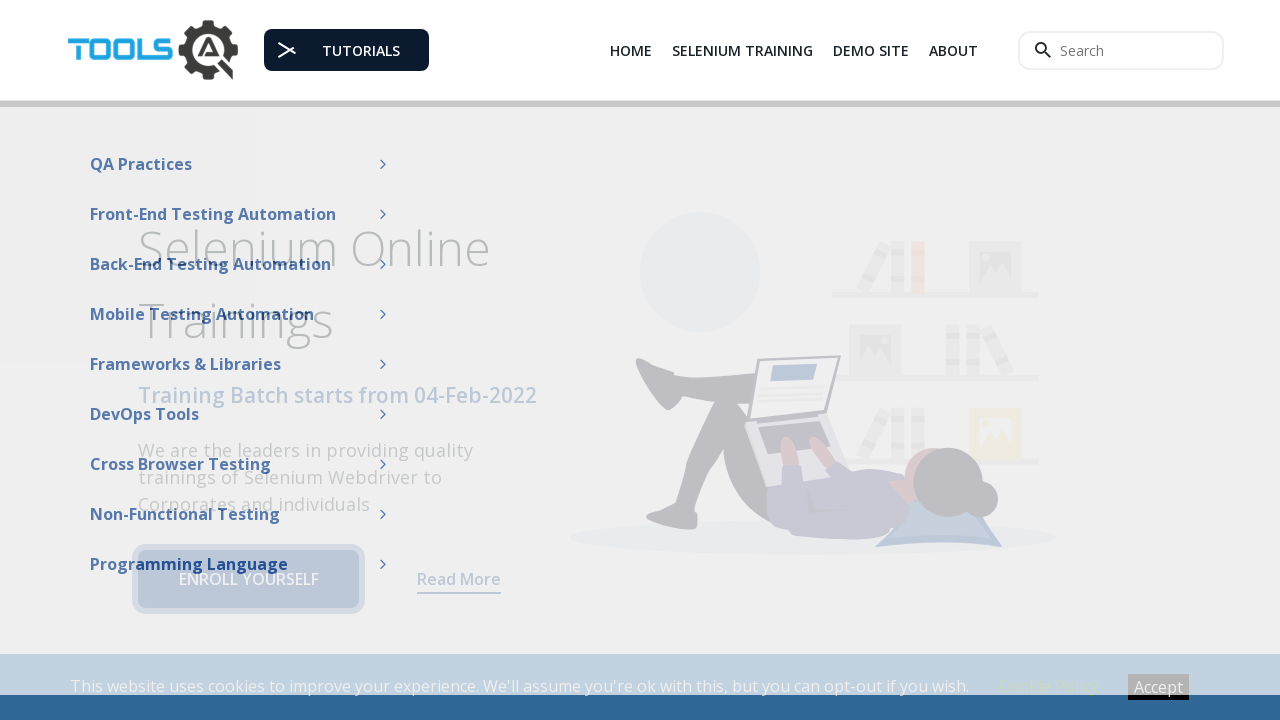

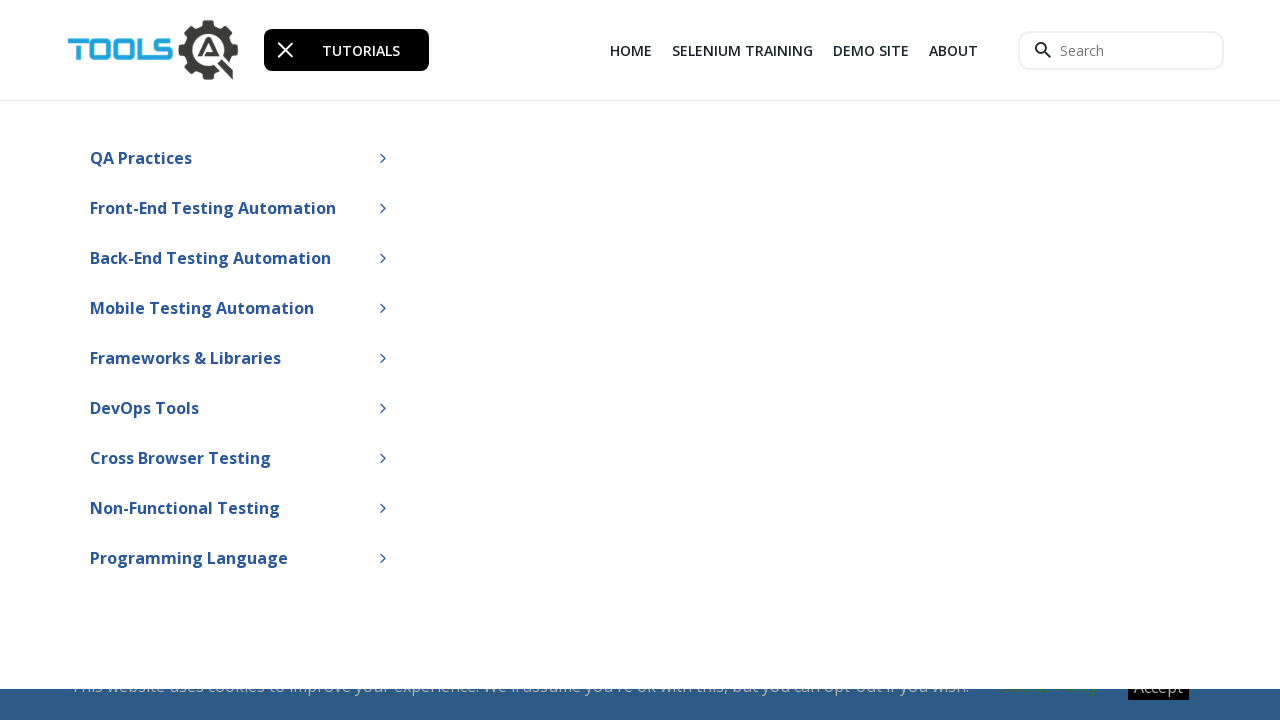